Tests that an error message is displayed when attempting to login with a non-existent username.

Starting URL: https://cms.demo.katalon.com/product/flying-ninja/

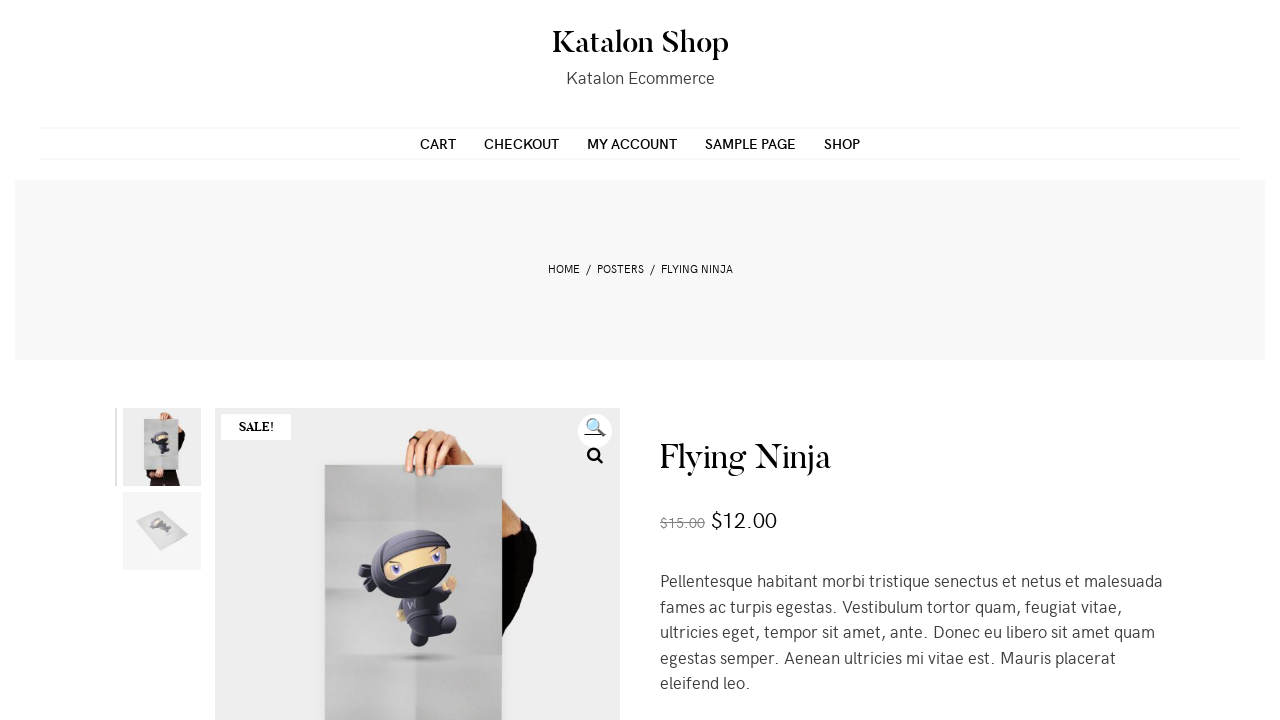

Clicked on My Account link at (632, 143) on a[href='https://cms.demo.katalon.com/my-account/']
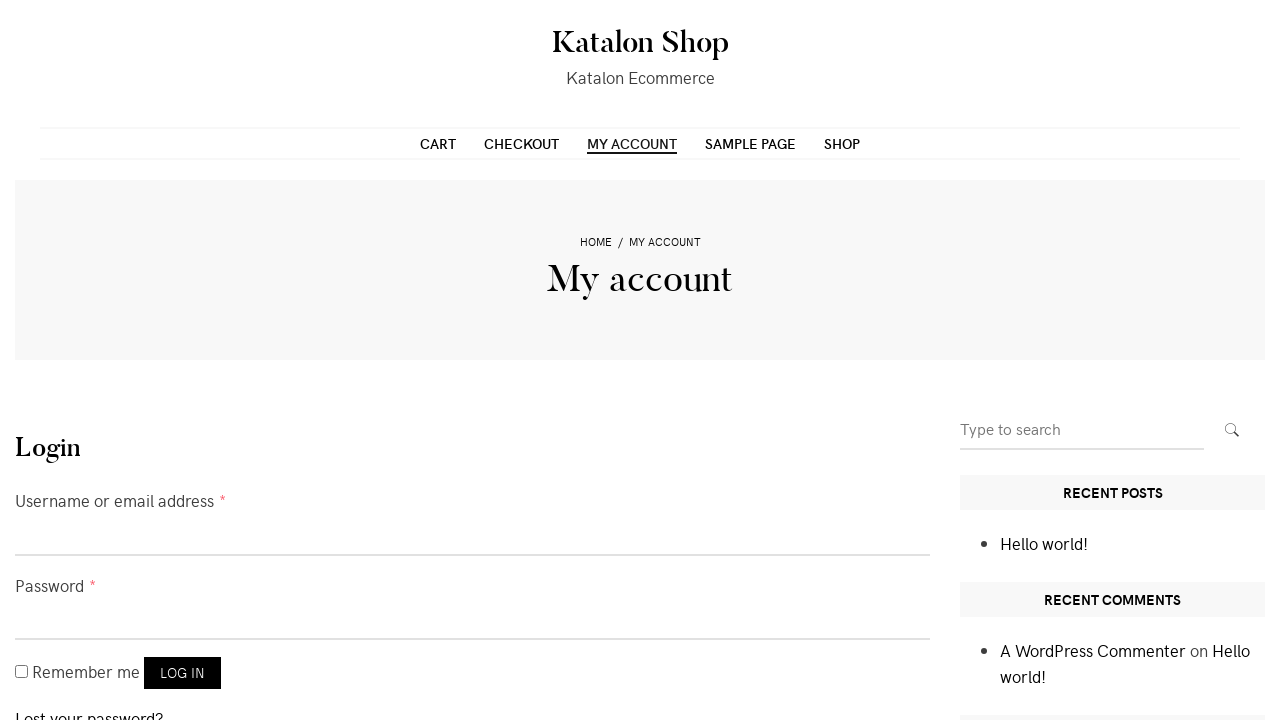

Filled username field with 'invaliduser' on [name='username']
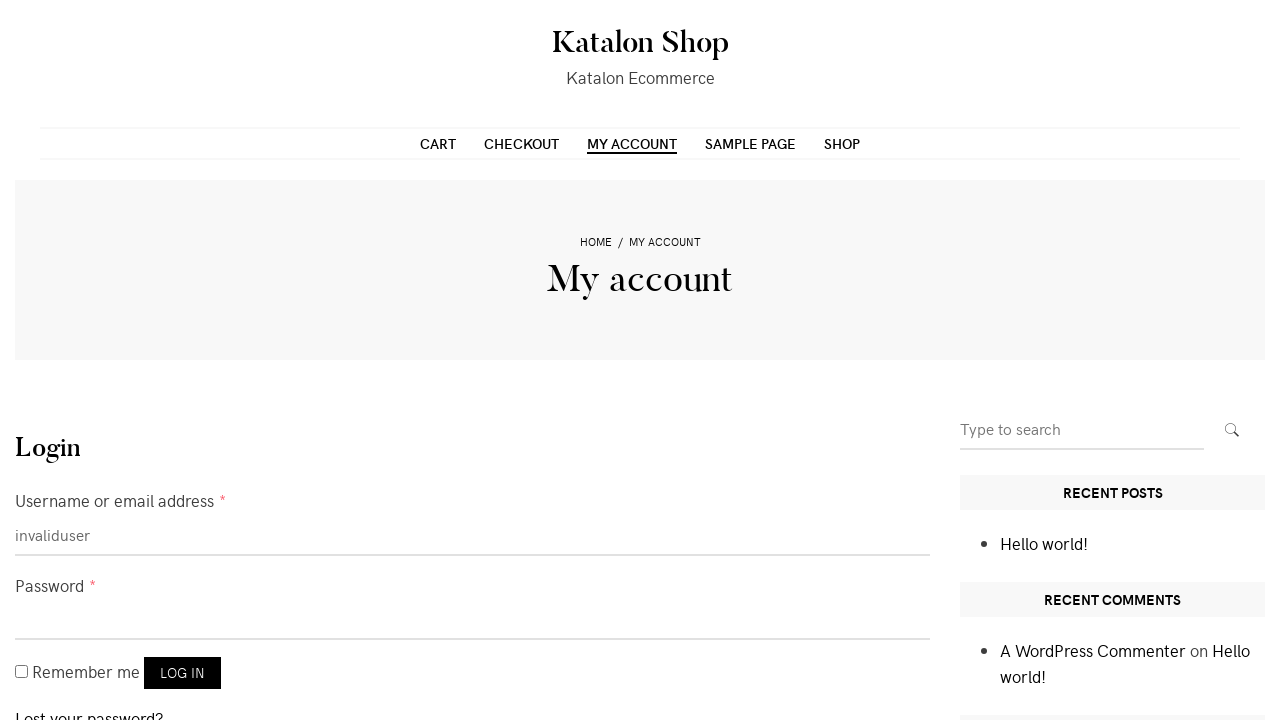

Filled password field with '1234567' on [name='password']
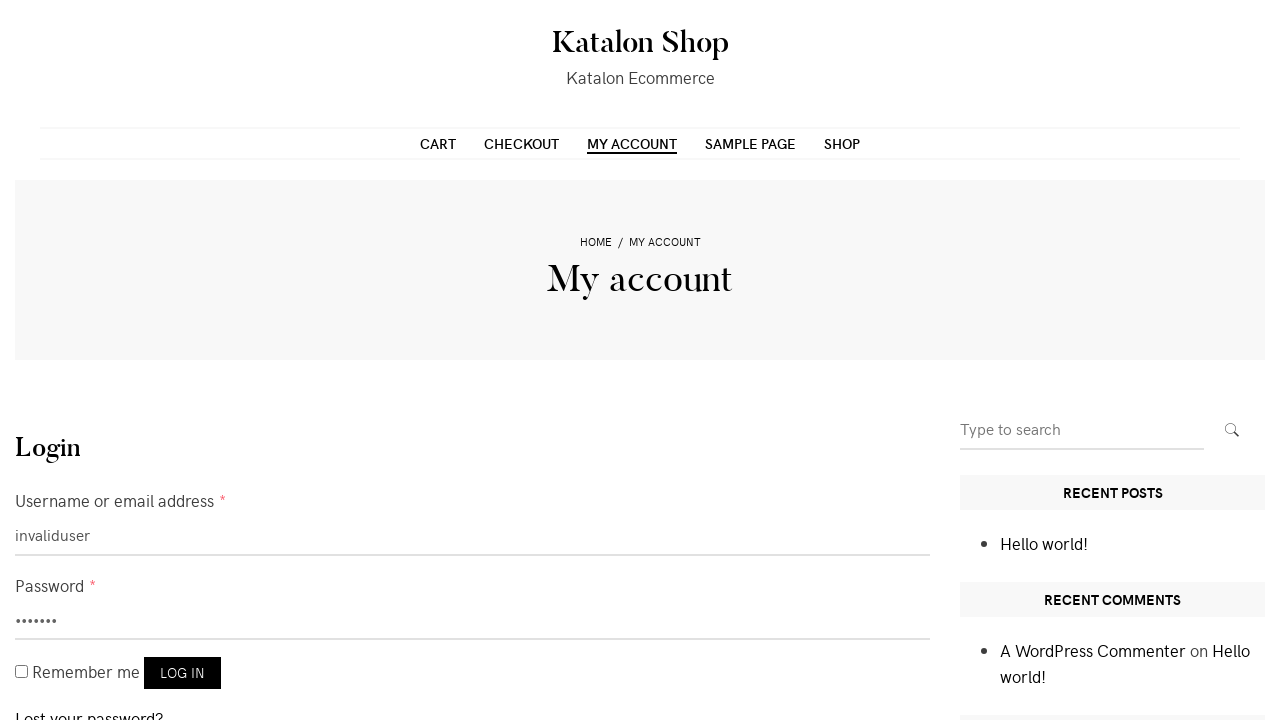

Clicked login button at (182, 673) on [name='login']
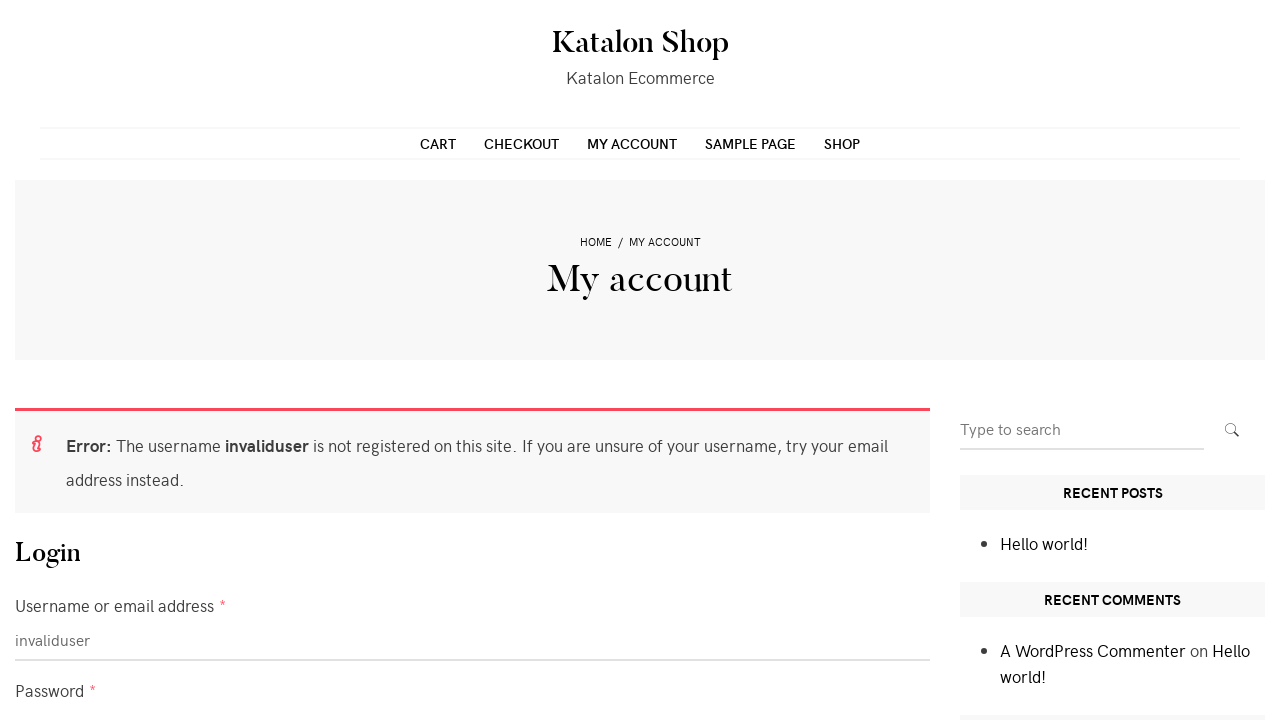

Error message appeared confirming non-existent user login attempt failed
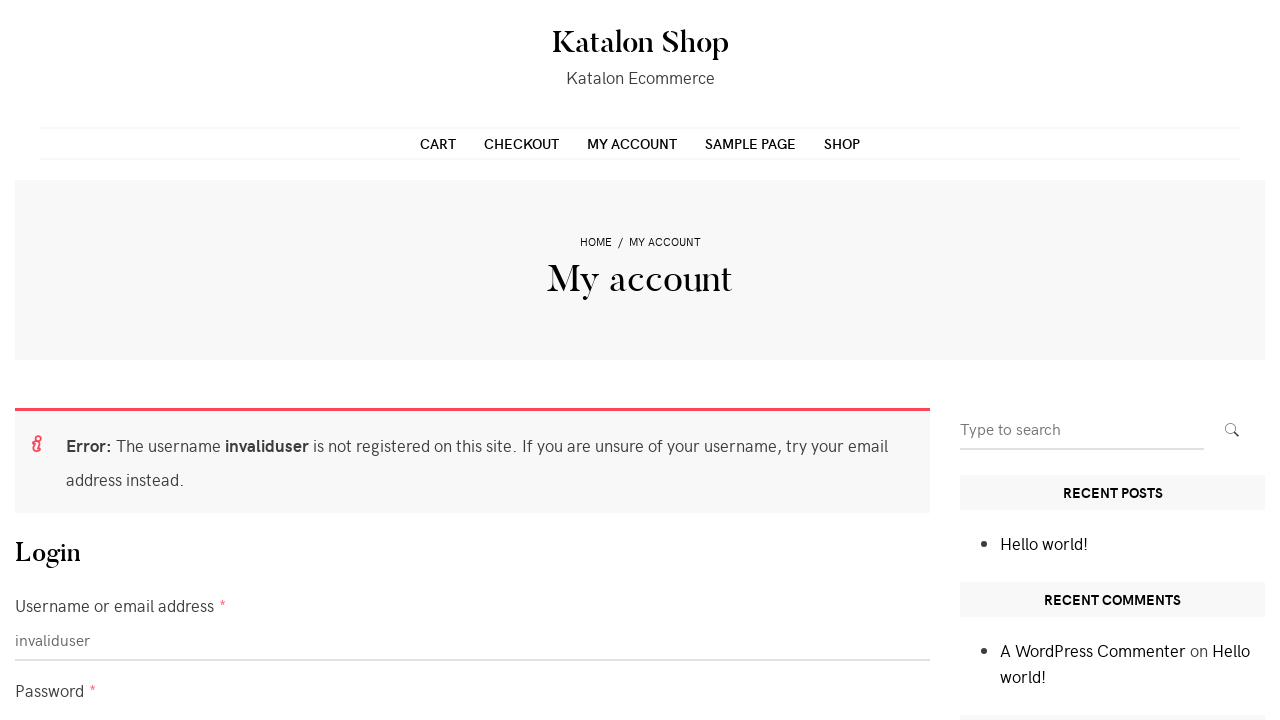

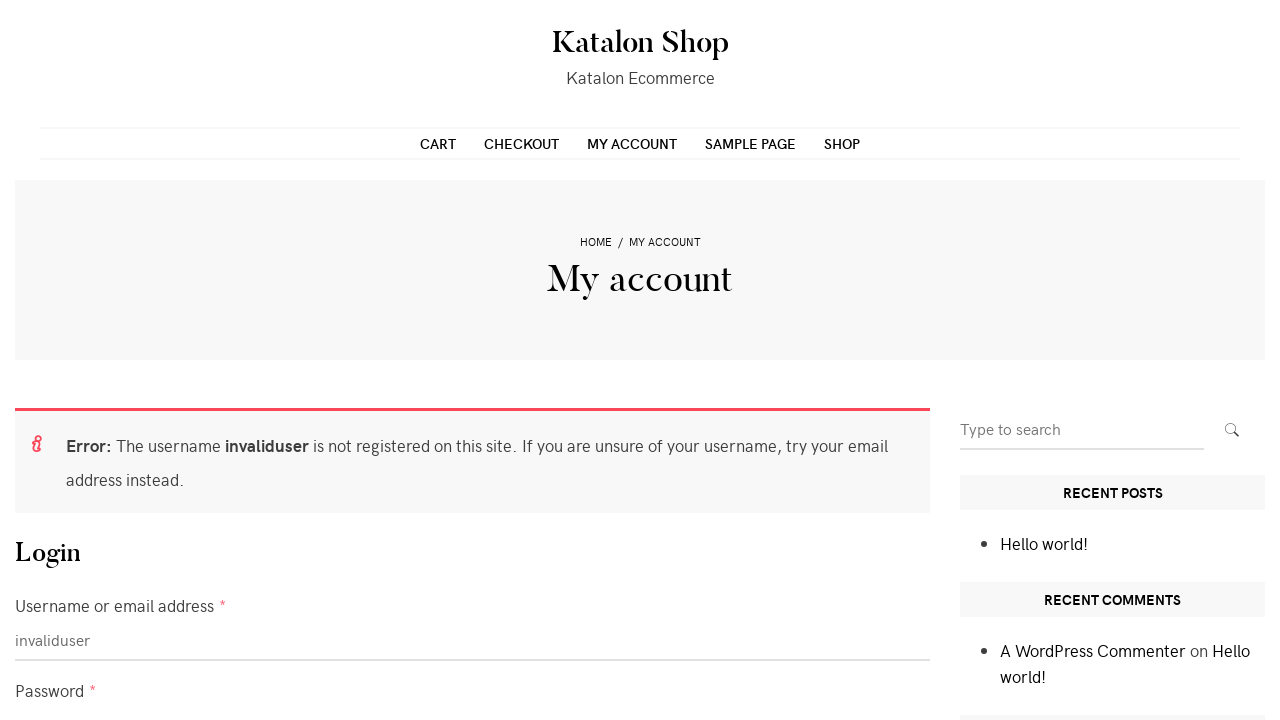